Tests handling of a confirmation alert by clicking a button and accepting the alert dialog

Starting URL: https://www.automationtestinginsider.com/2019/08/textarea-textarea-element-defines-multi.html

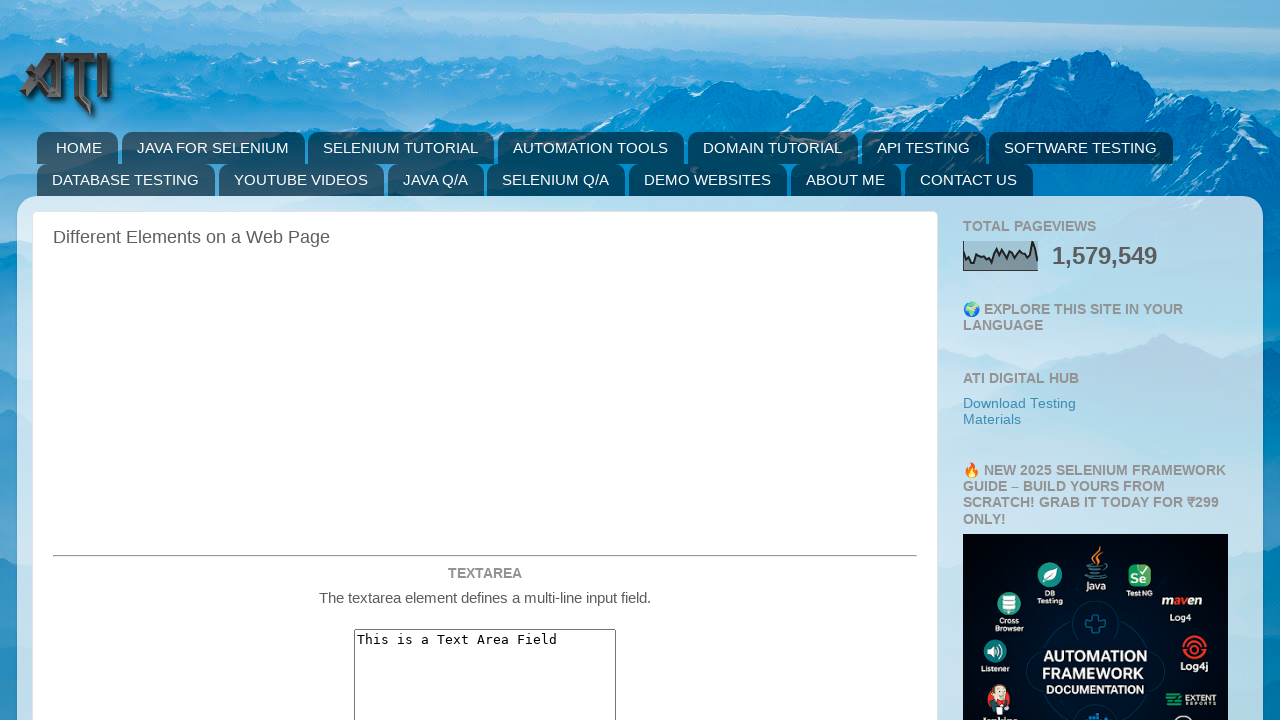

Scrolled confirmation alert button into view
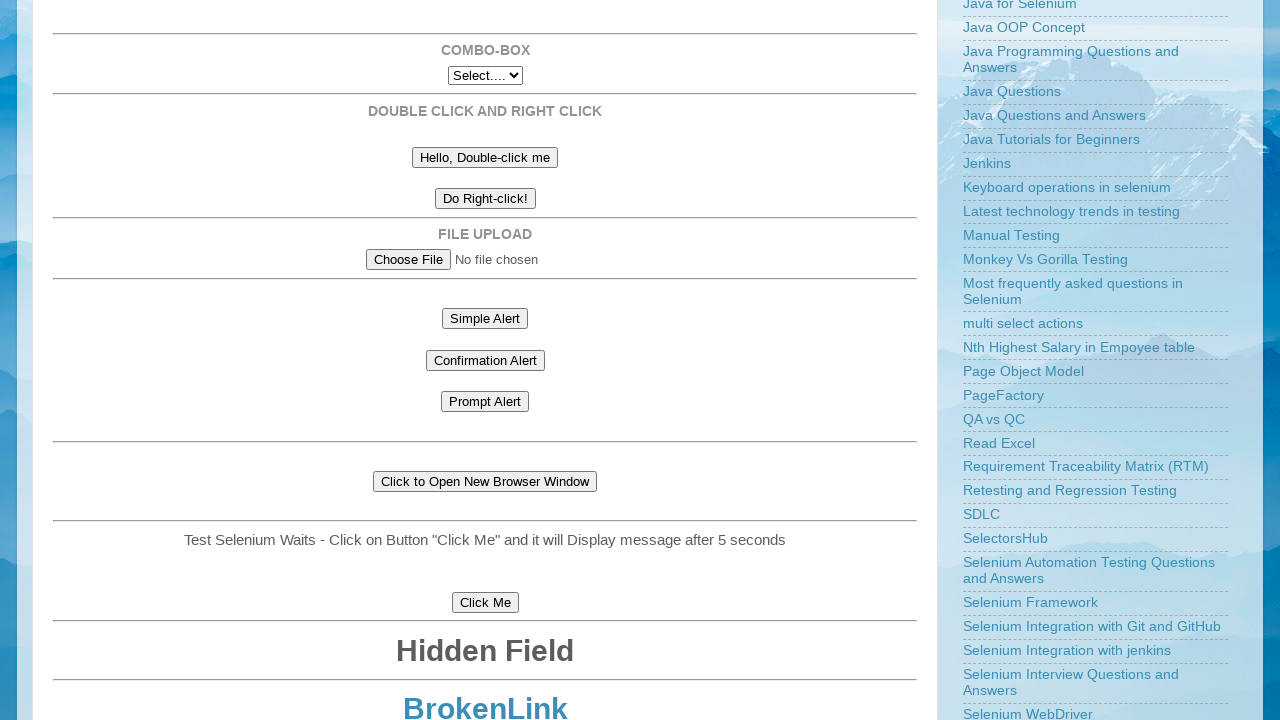

Set up dialog handler to accept confirmation alerts
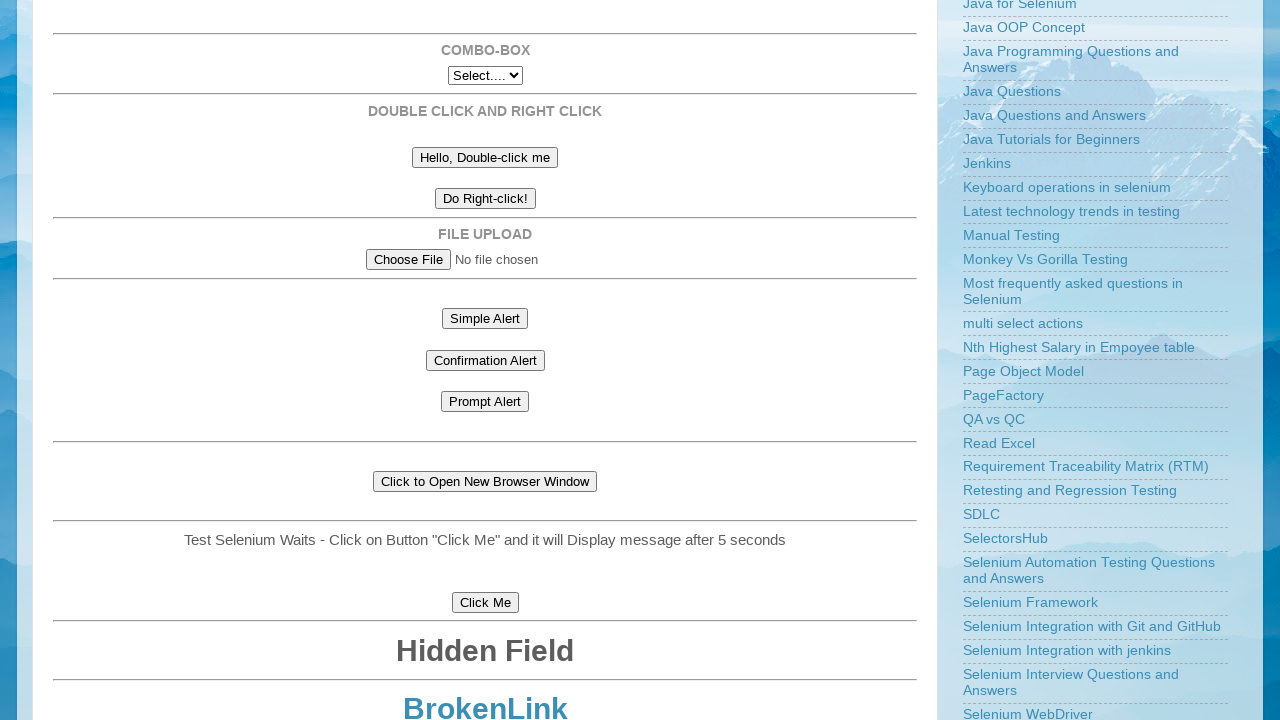

Clicked confirmation alert button at (485, 360) on #confirmationAlert
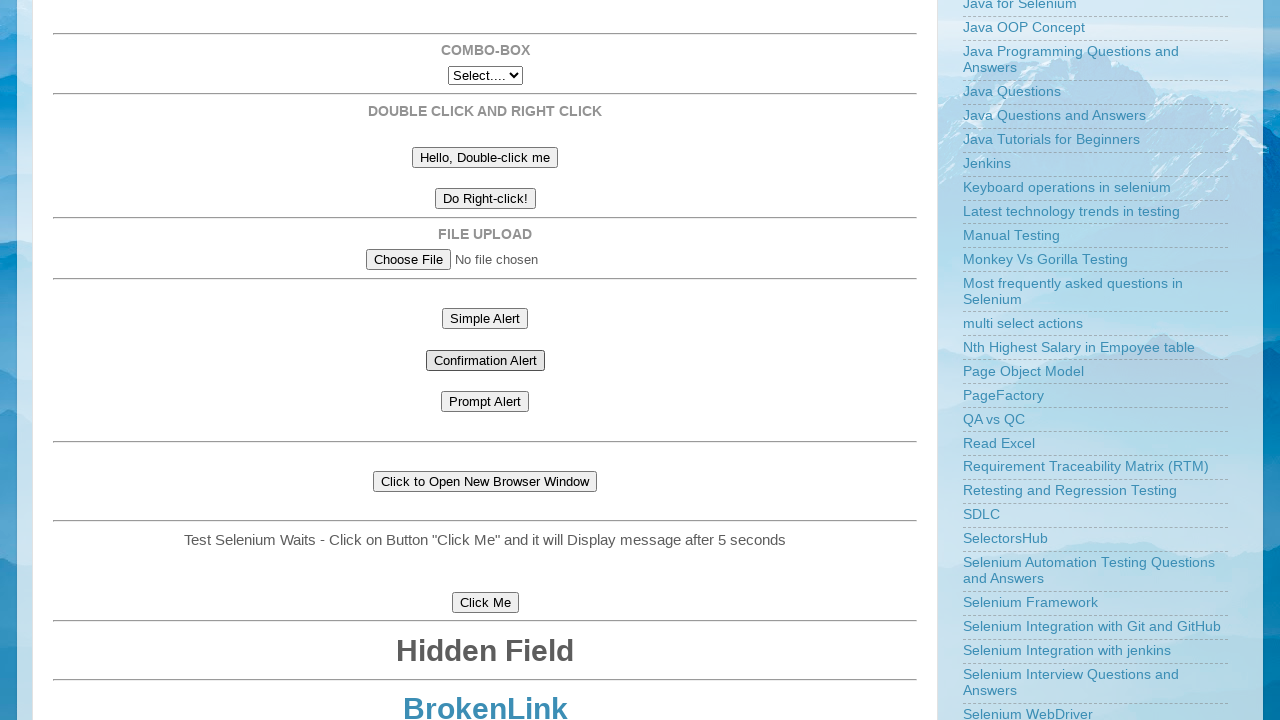

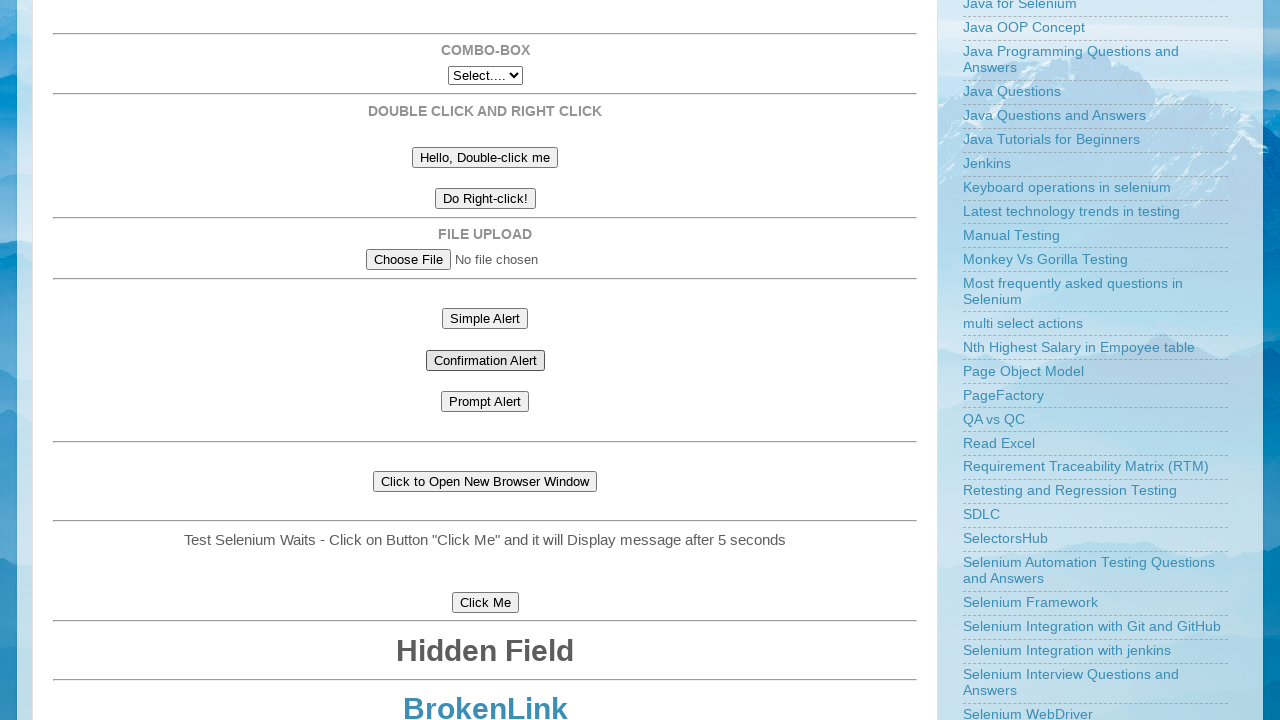